Navigates to a nested frames demo page, switches through multiple frame levels to access content in the middle frame

Starting URL: https://the-internet.herokuapp.com/

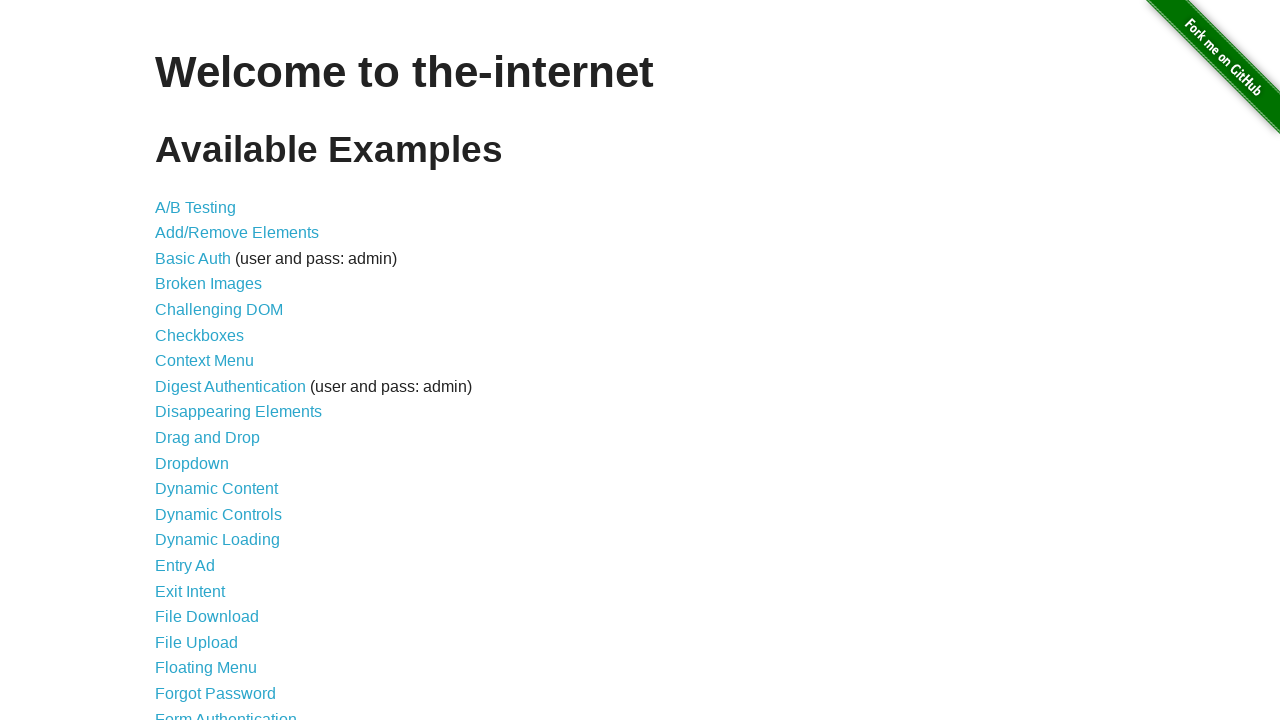

Clicked on Nested Frames link at (210, 395) on xpath=//a[text()='Nested Frames']
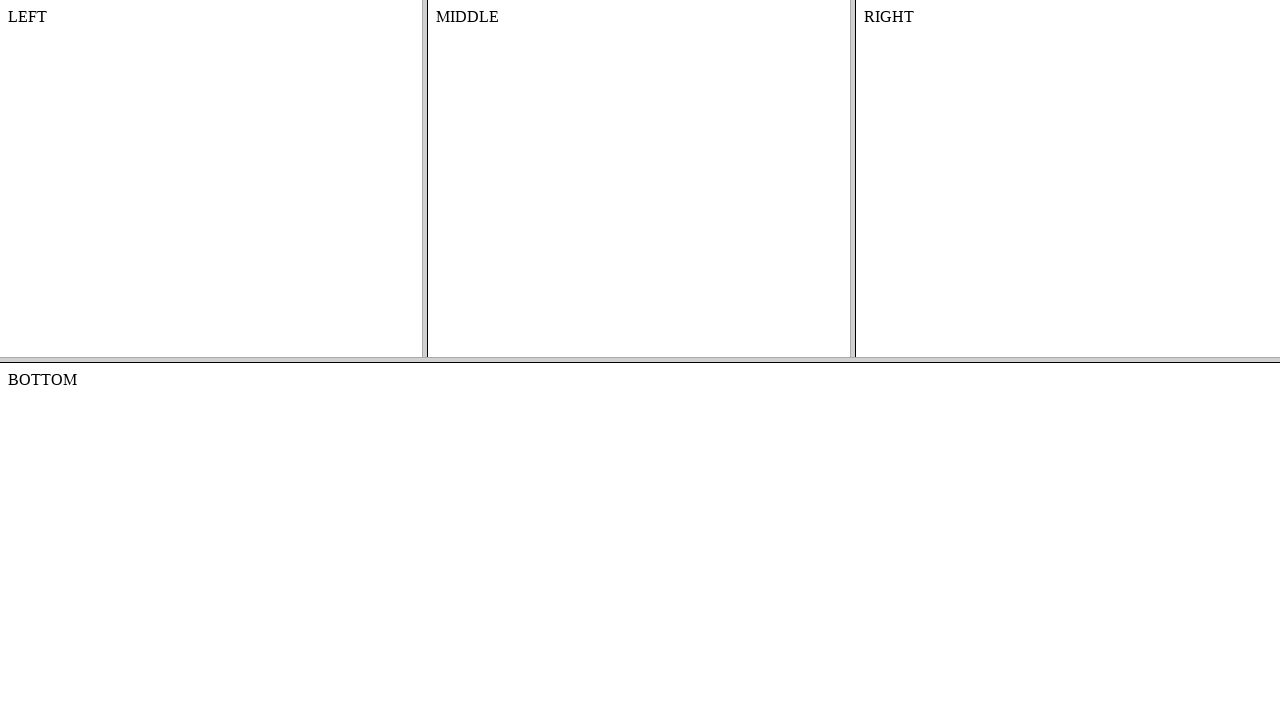

Waited 2 seconds for frames to load
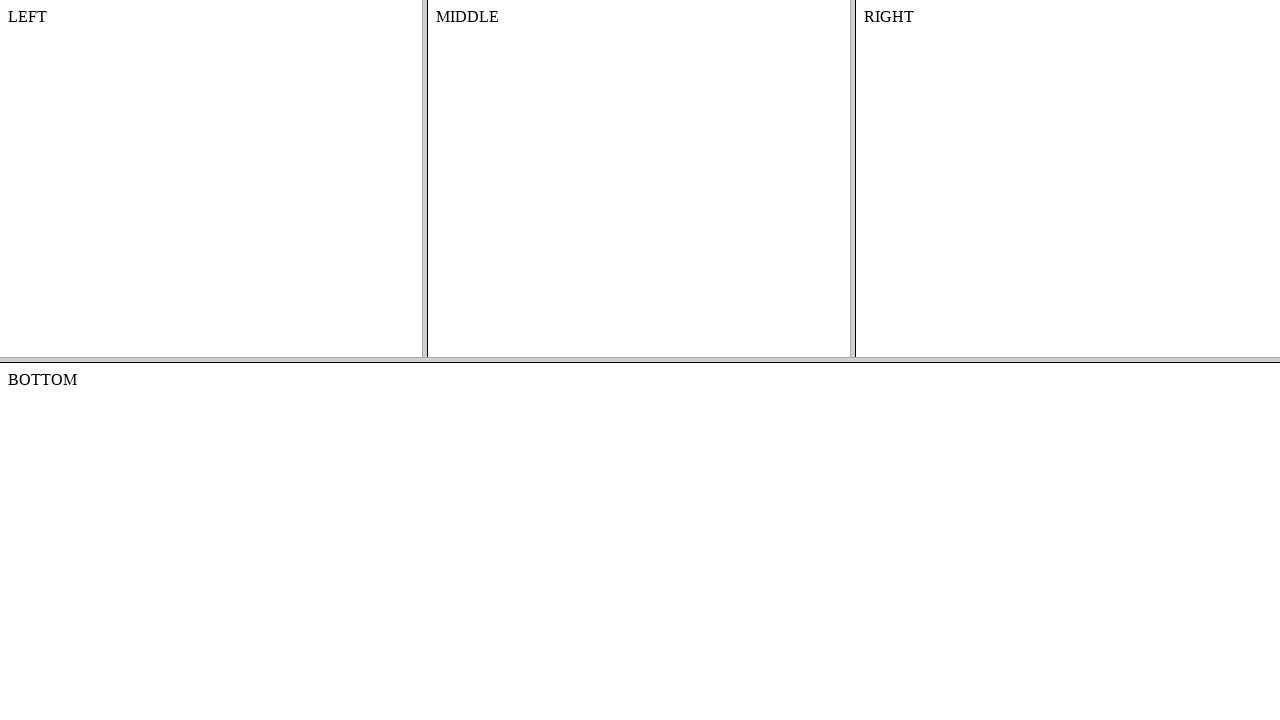

Located top frame (frame-top)
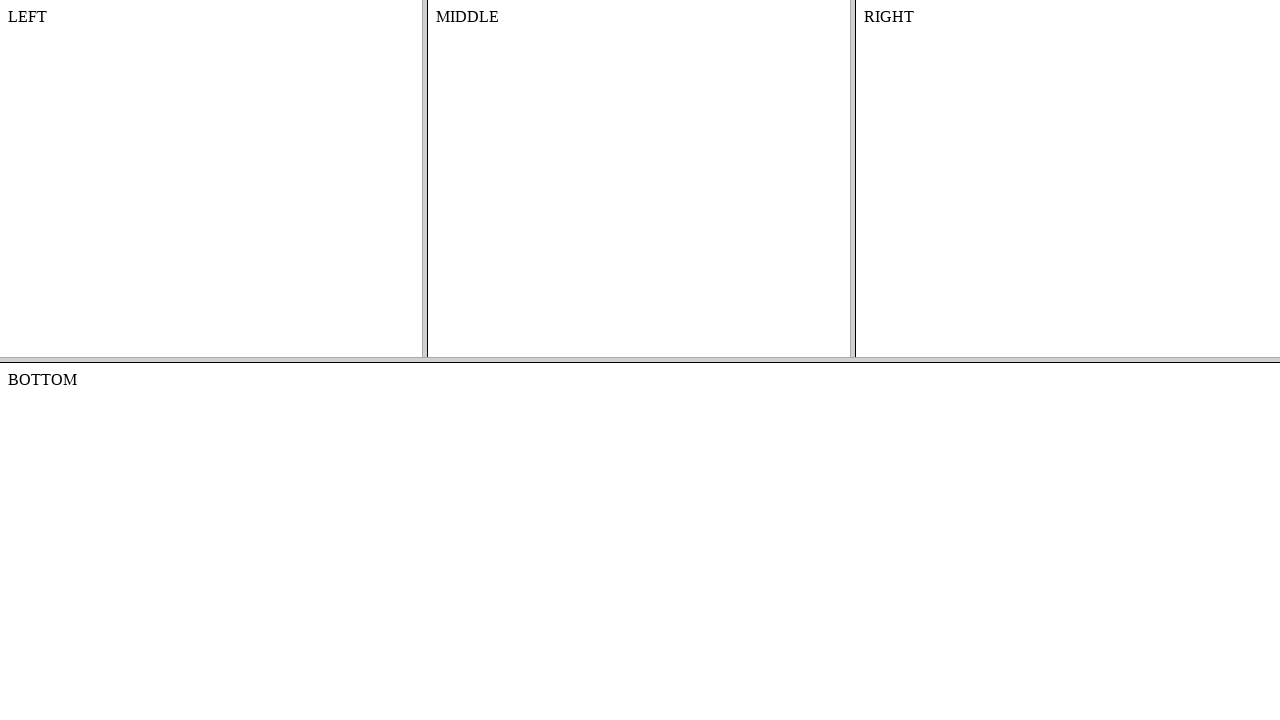

Located middle frame (frame-middle) within top frame
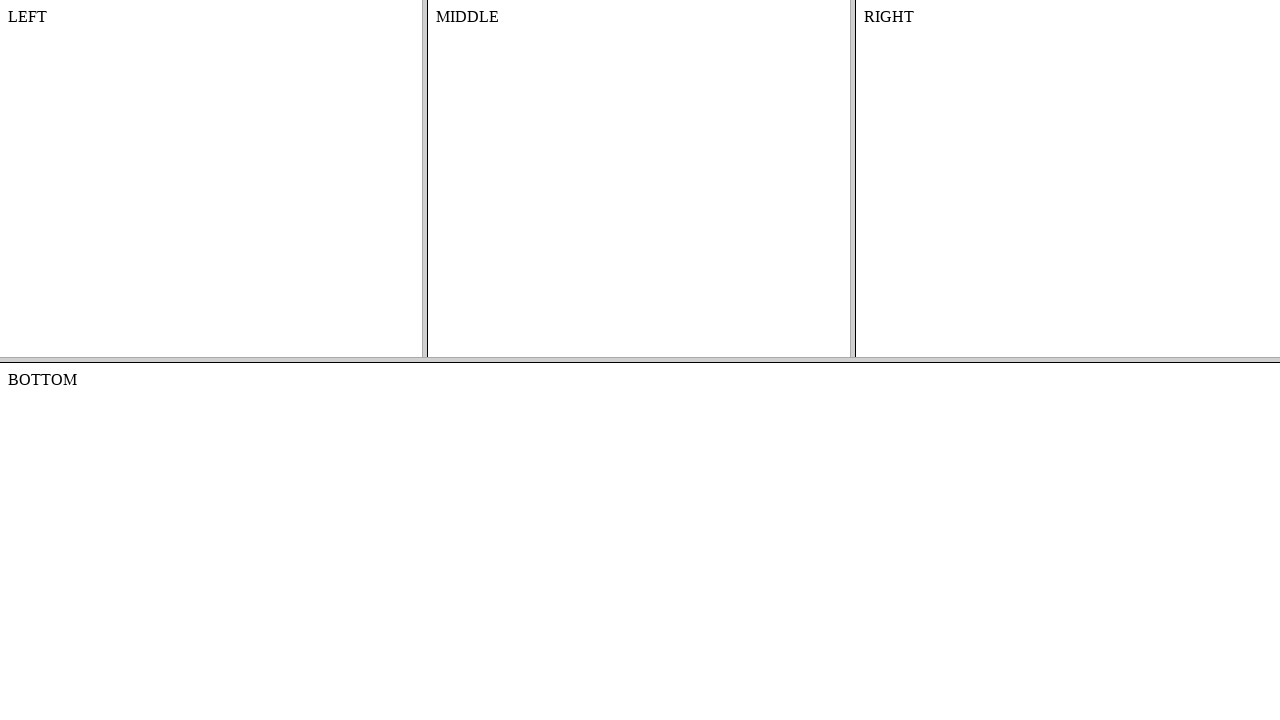

Retrieved text content from middle frame: MIDDLE
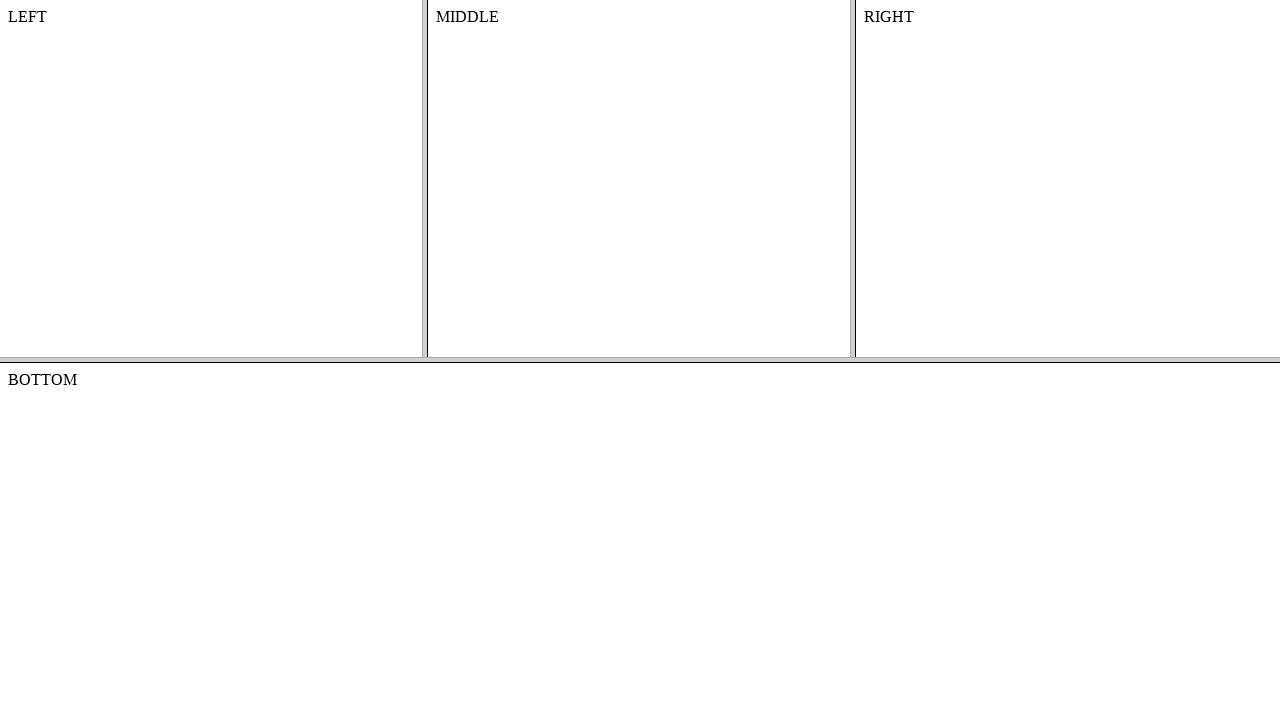

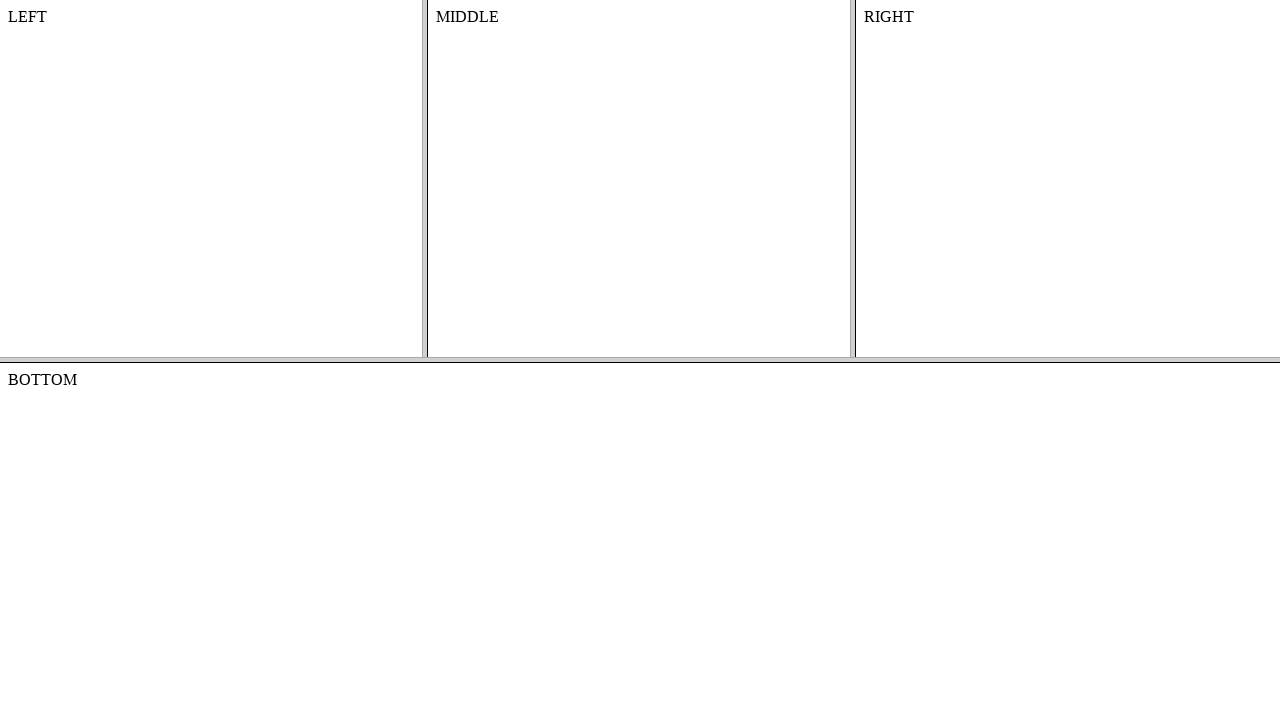